Navigates to MLB projections page and clicks on the download link to initiate a CSV download

Starting URL: https://www.dailyfantasyfuel.com/mlb/projections/

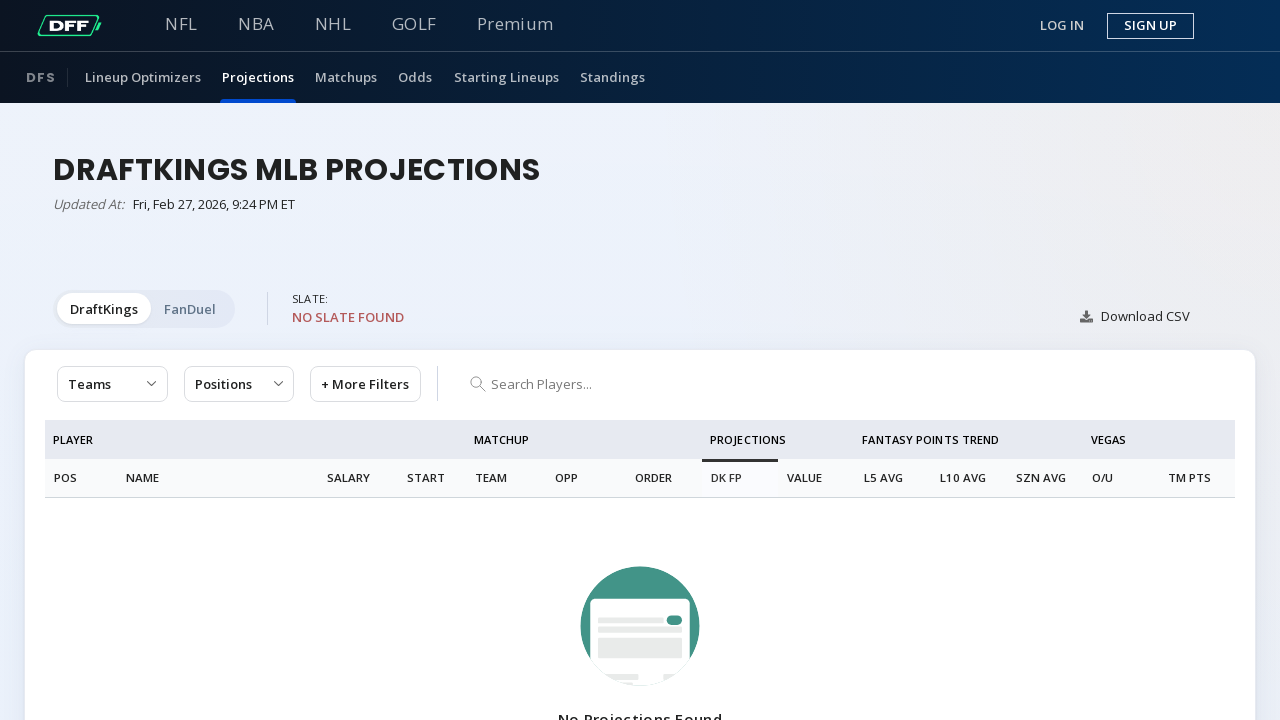

Navigated to MLB projections page
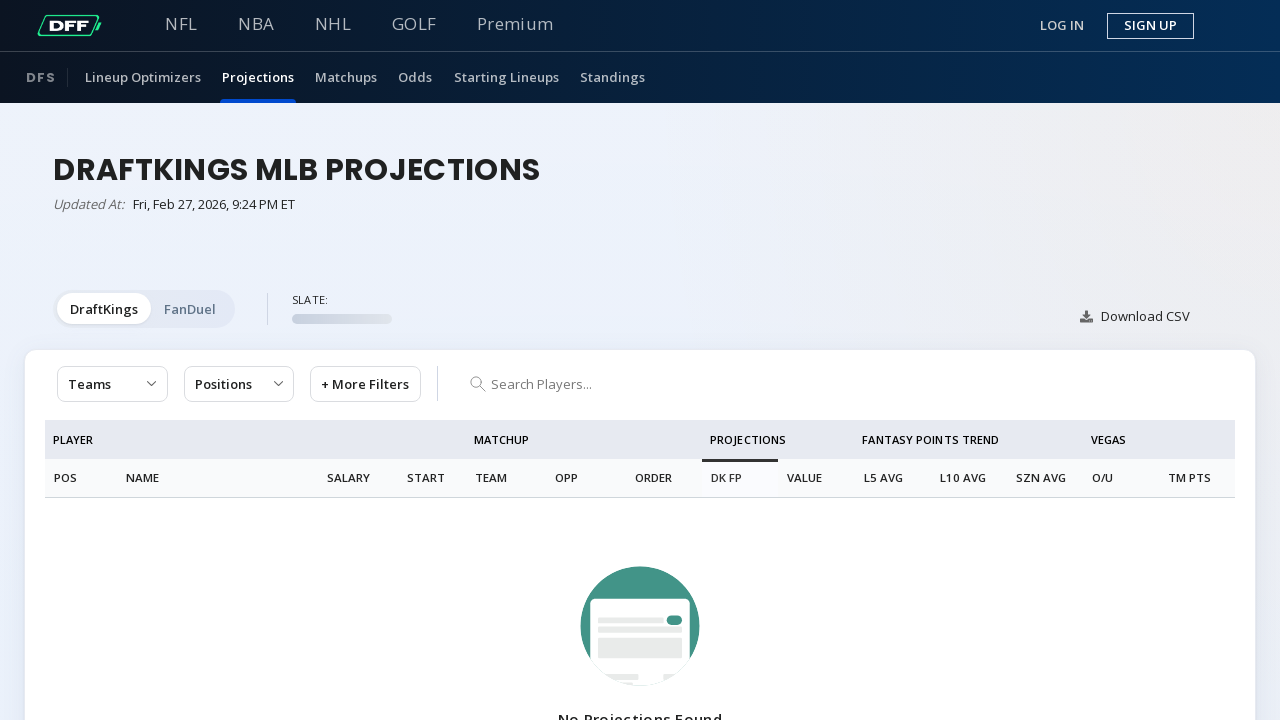

Clicked on the download link to initiate CSV download at (1134, 316) on span.hov-underline
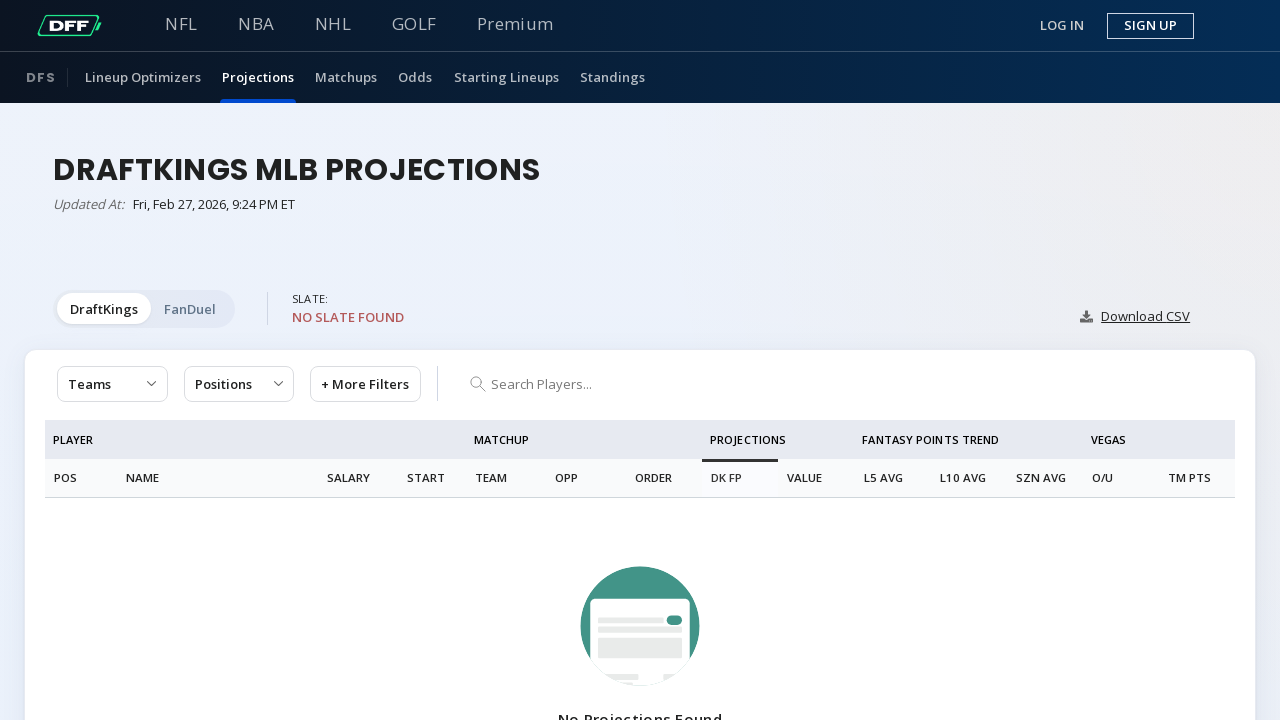

Waited briefly for download to initiate
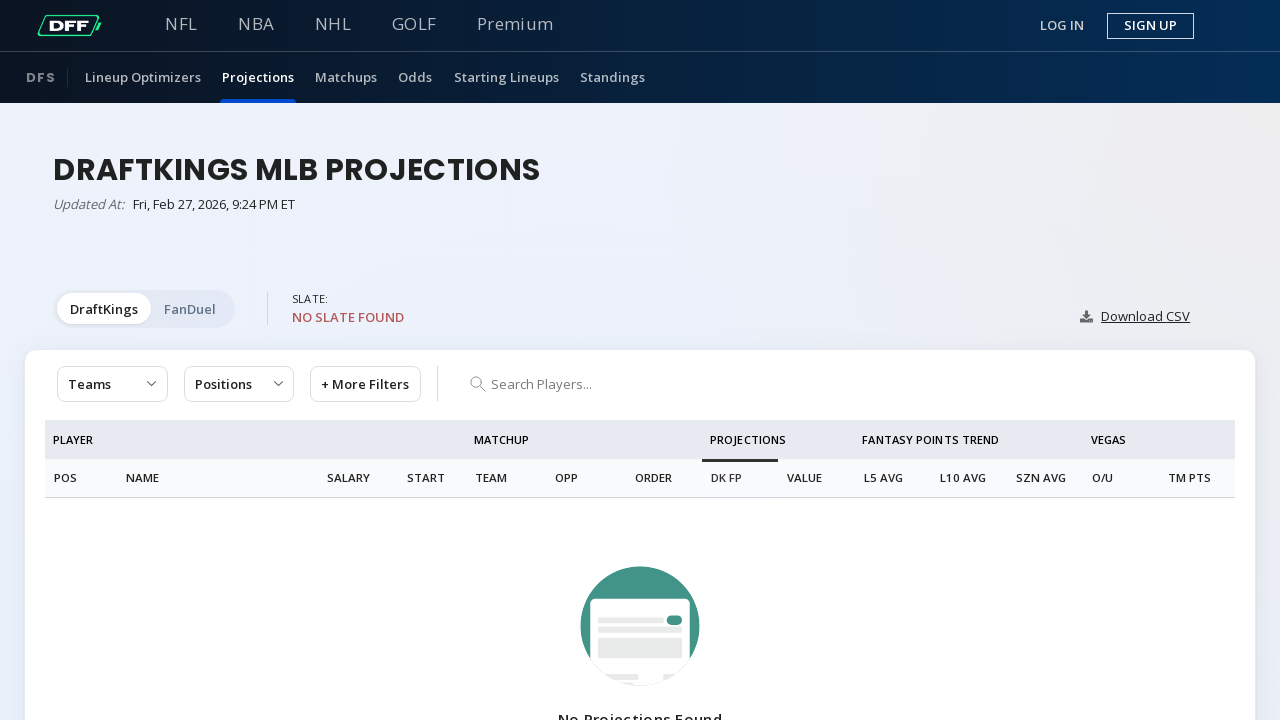

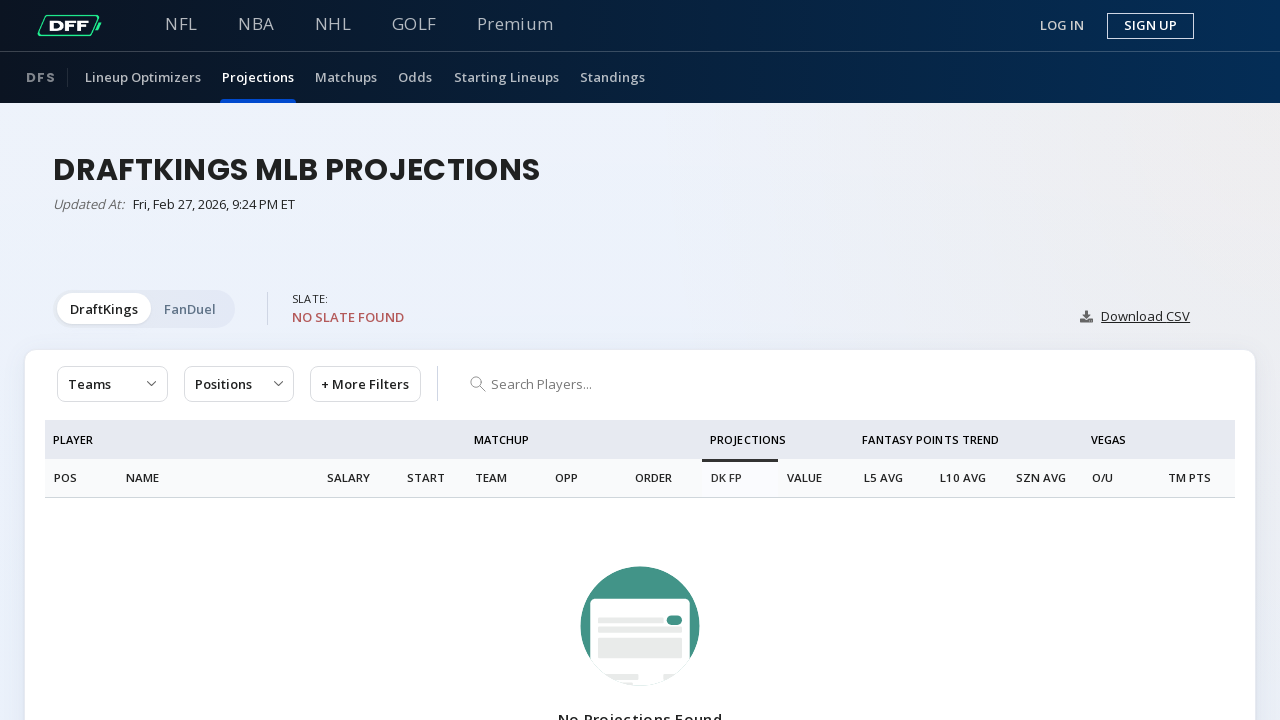